Opens the VWO application page and waits for it to load completely

Starting URL: https://app.vwo.com

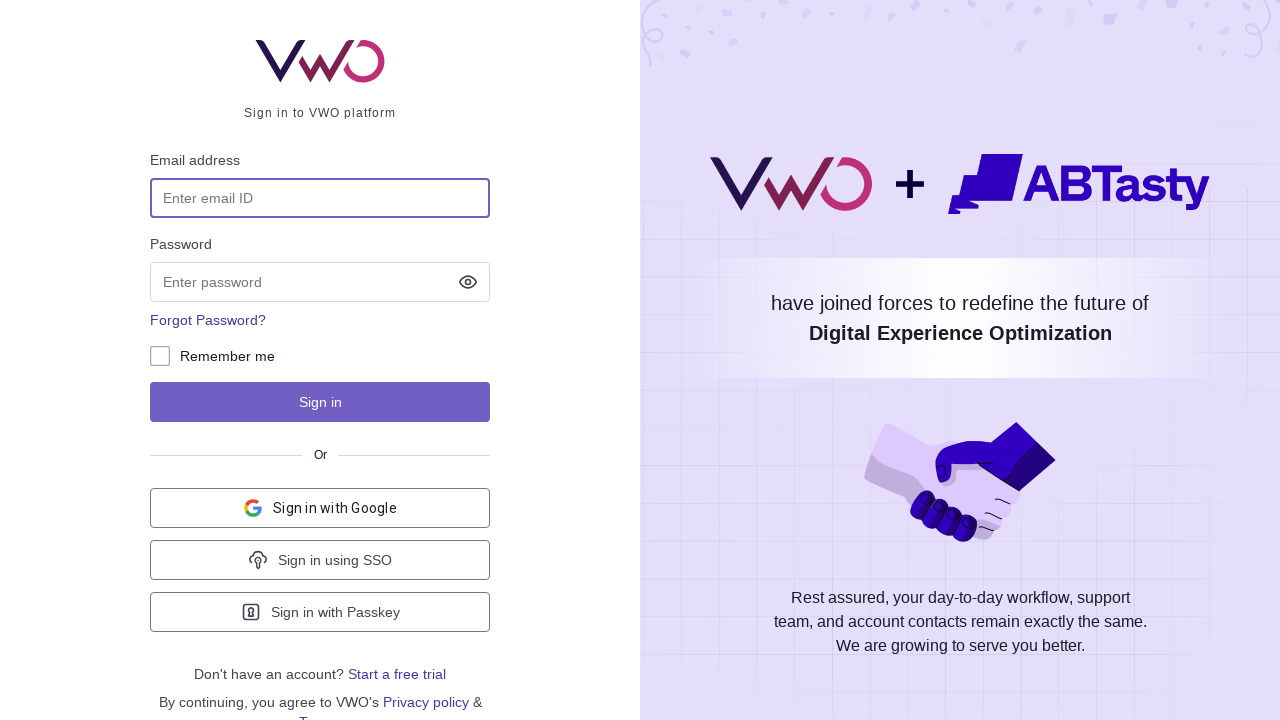

Navigated to VWO application page at https://app.vwo.com
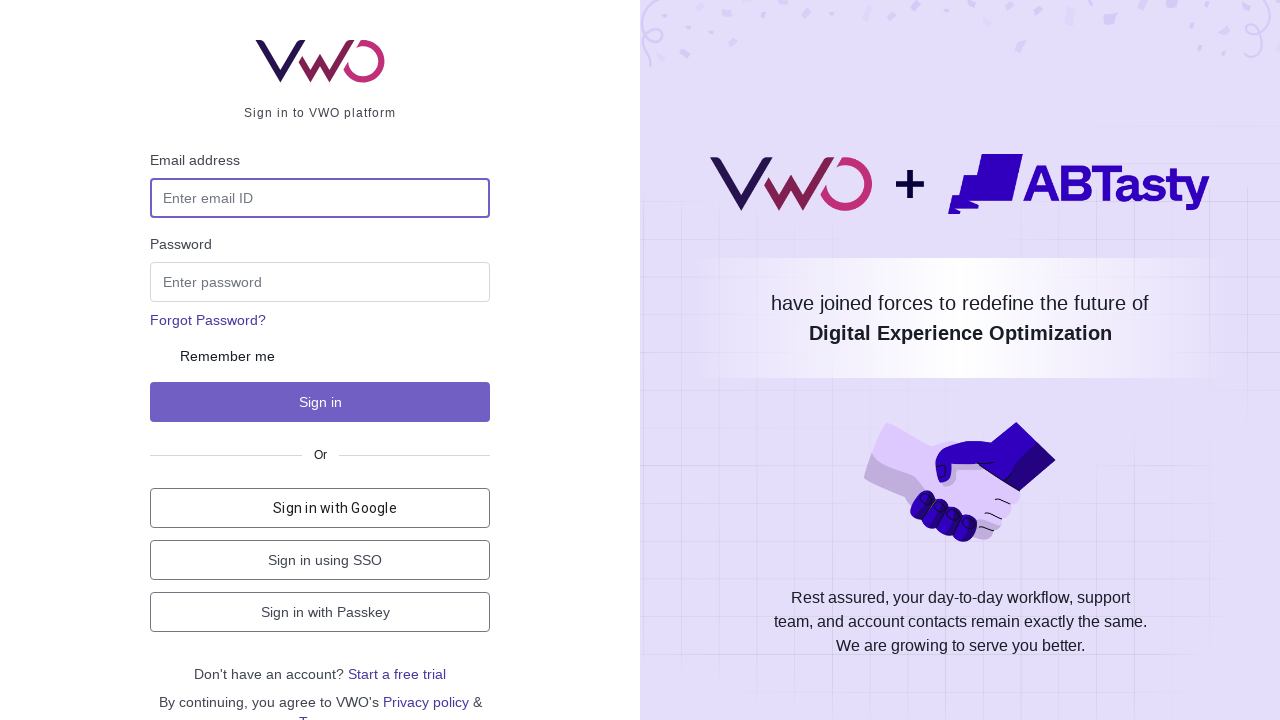

VWO application page loaded completely with networkidle state
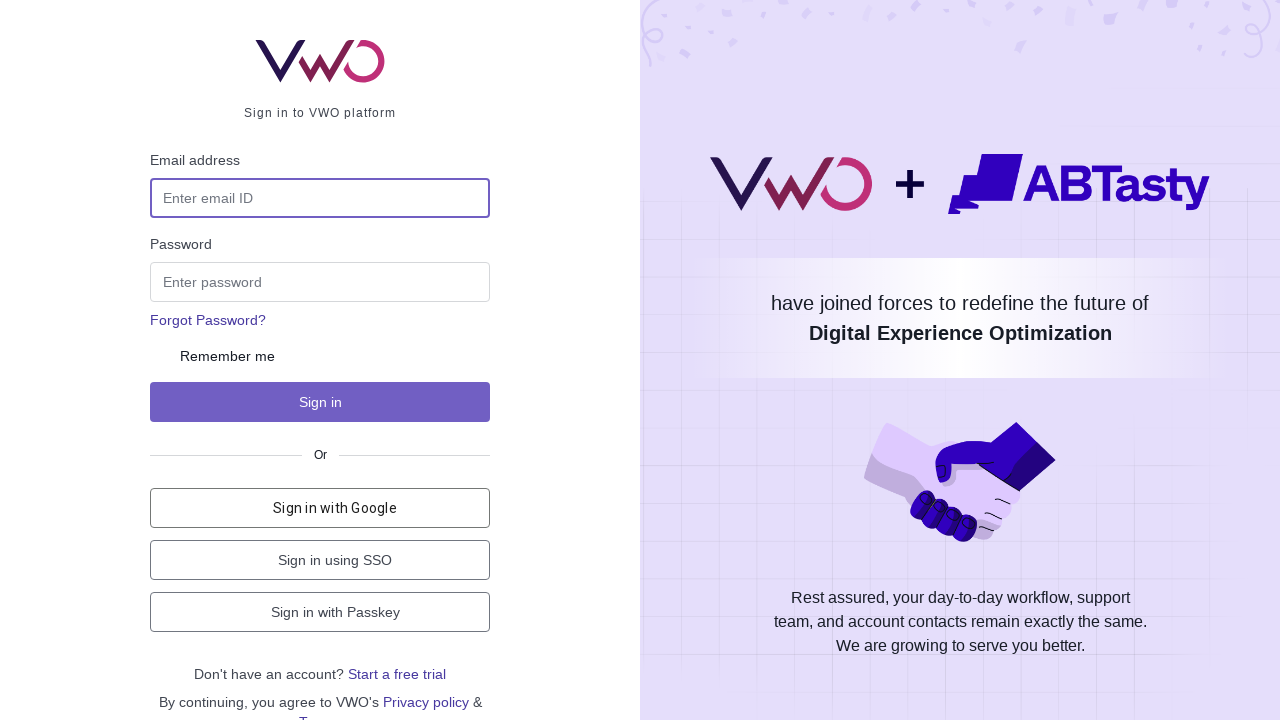

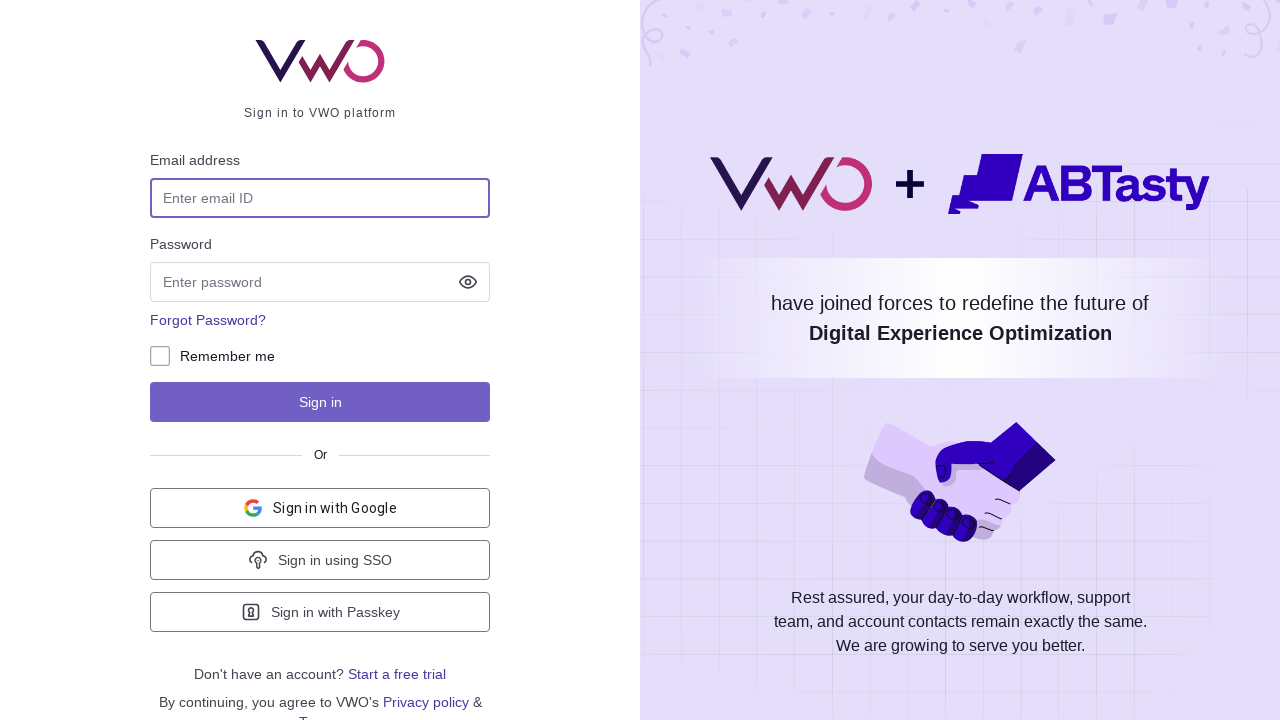